Tests the Enable button functionality on Dynamic Controls page to verify it enables the text input field

Starting URL: https://the-internet.herokuapp.com/

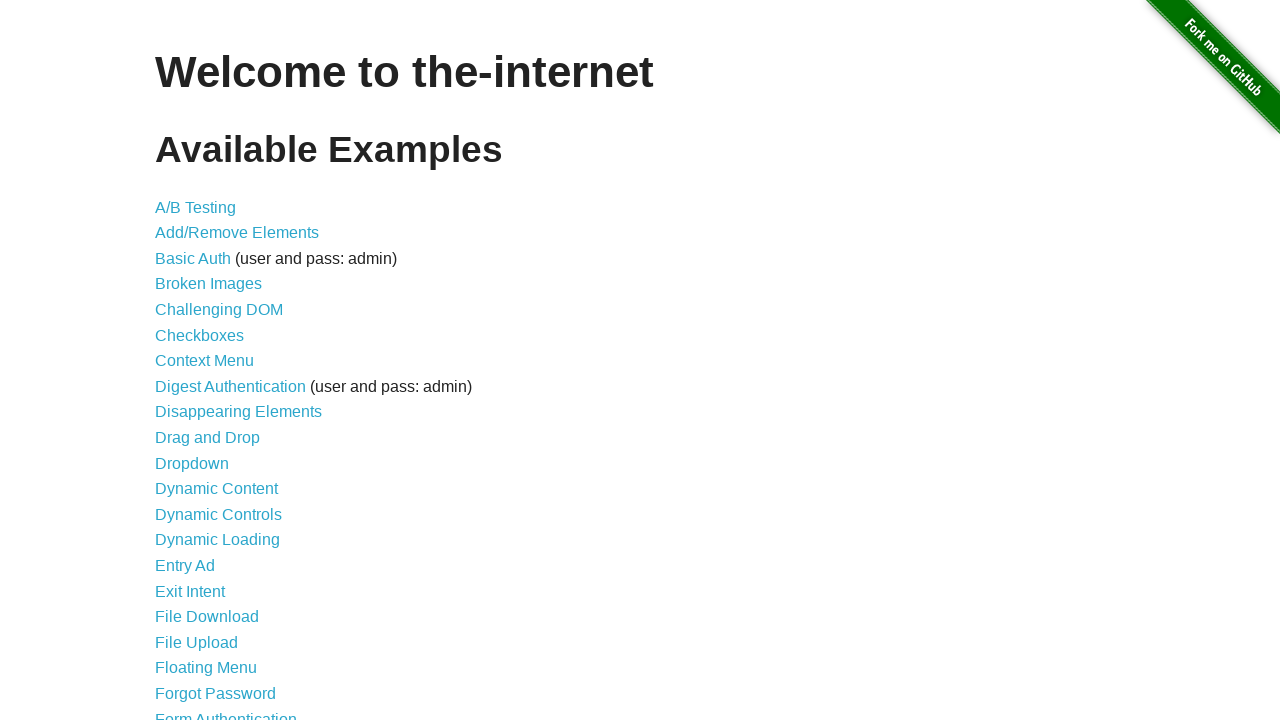

Clicked on Dynamic Controls link at (218, 514) on text=Dynamic Controls
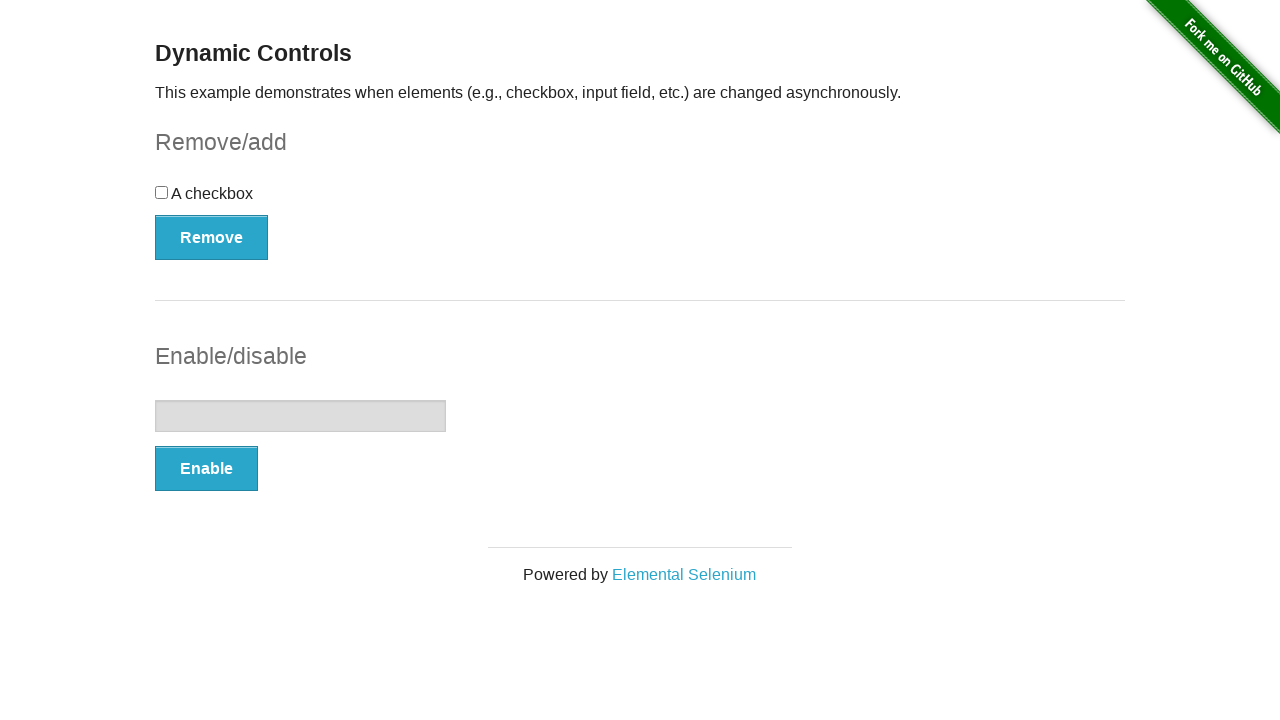

Located all button elements on the page
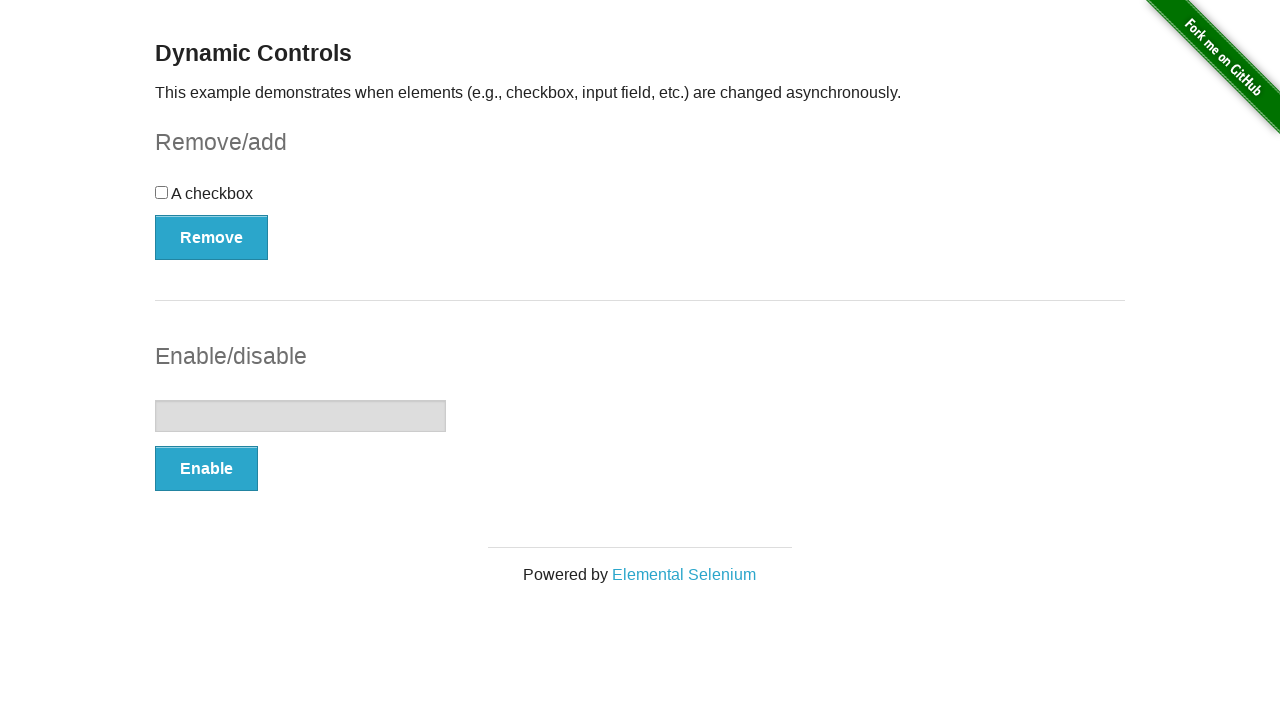

Clicked the Enable button (second button on page) at (206, 469) on button[type='button'] >> nth=1
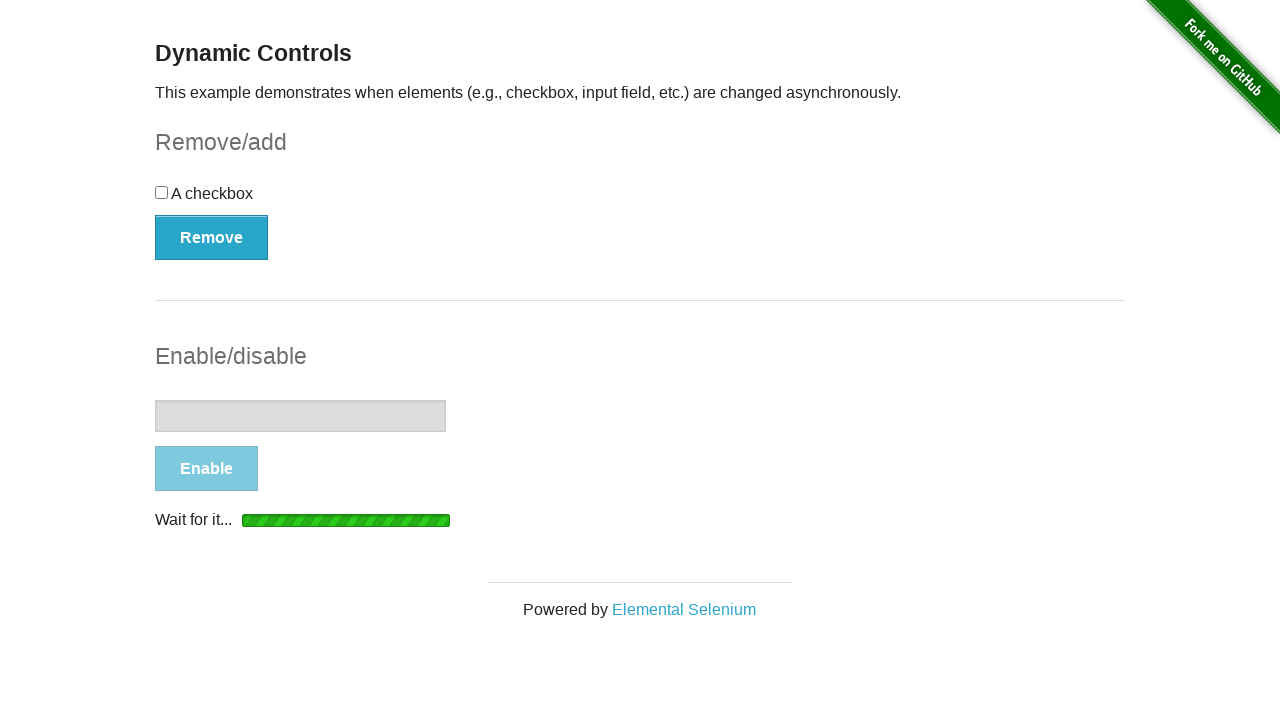

Waited for the success message element to appear
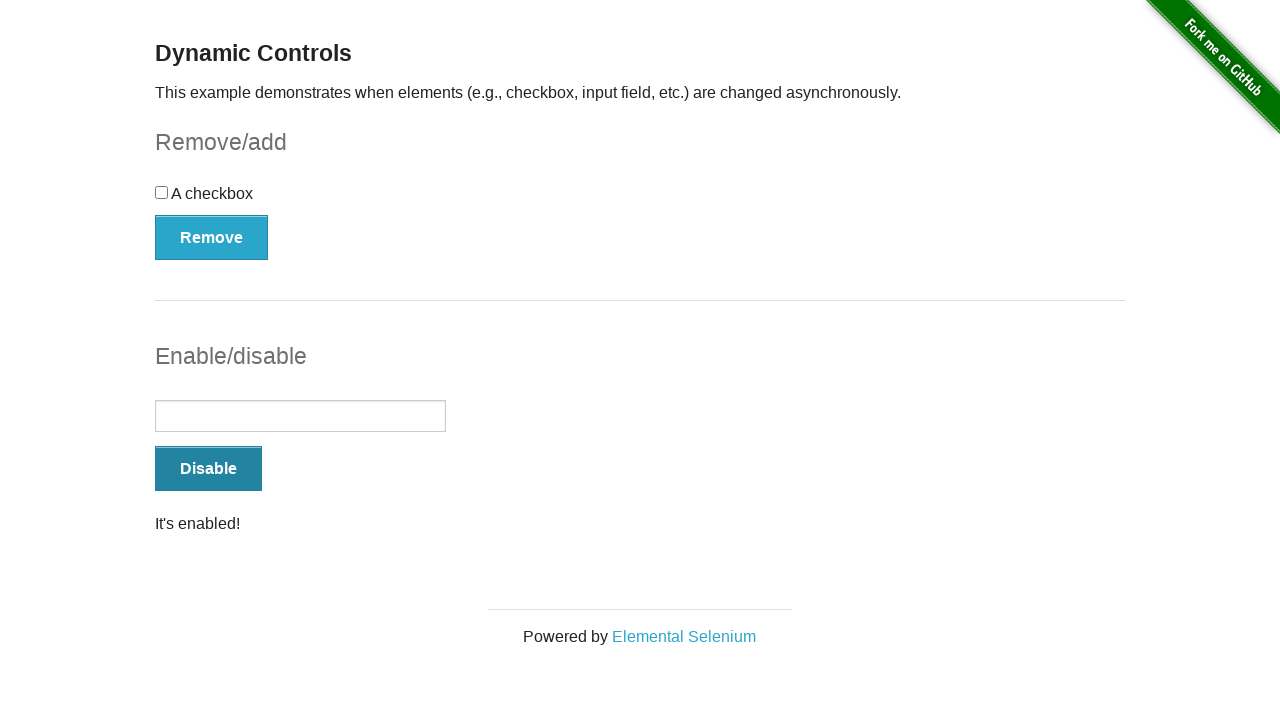

Retrieved the text content of the success message
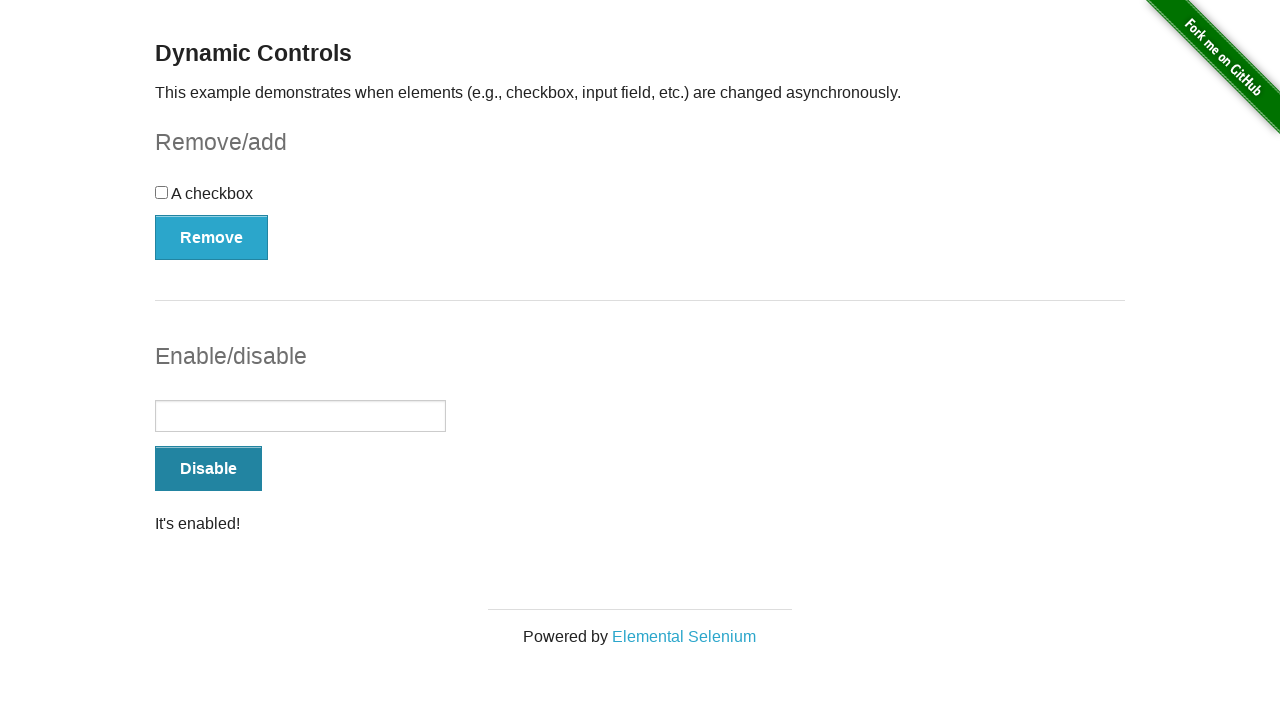

Verified that the message text equals 'It's enabled!' - text input field successfully enabled
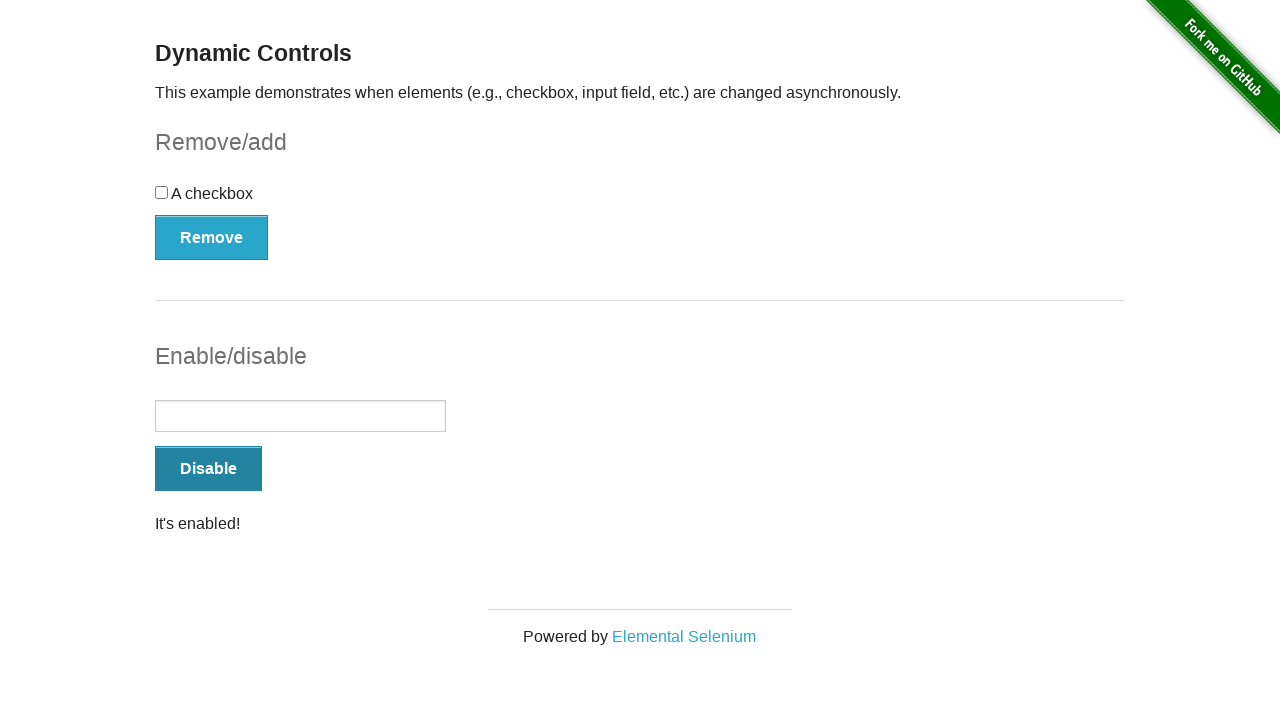

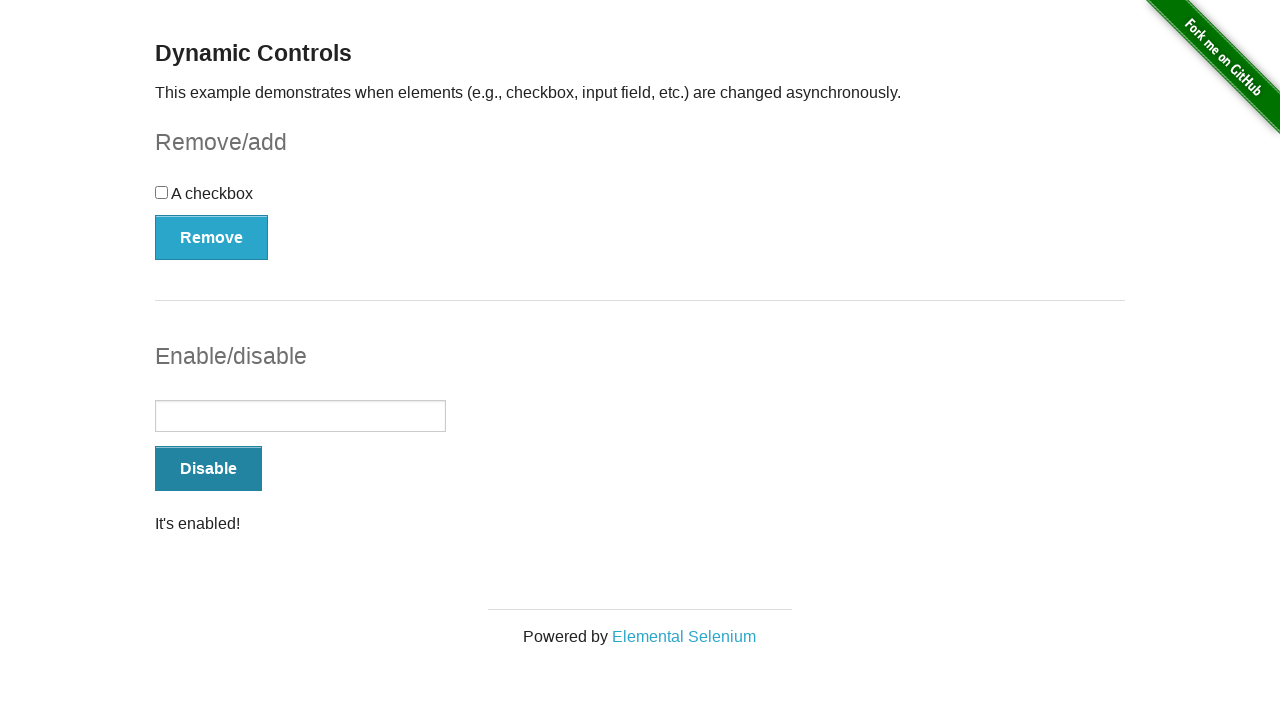